Tests file upload functionality by uploading a file and verifying the uploaded filename is displayed correctly

Starting URL: http://the-internet.herokuapp.com/upload

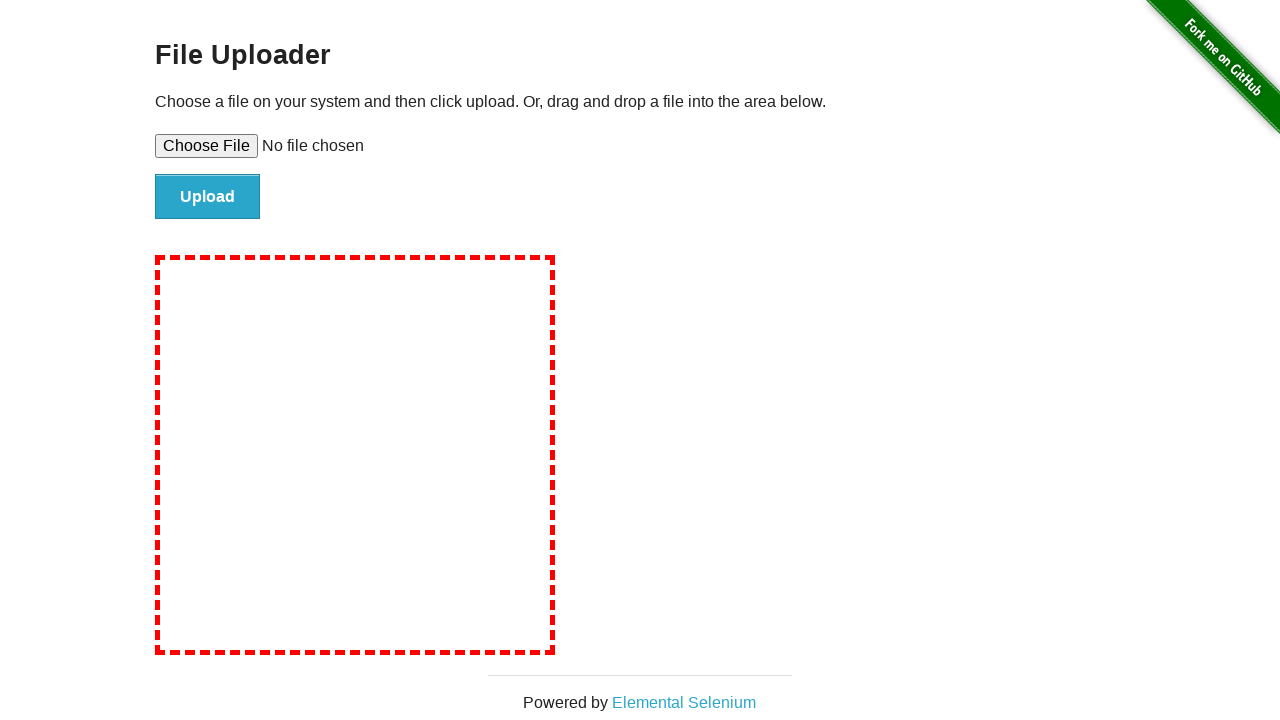

Created temporary test file for upload
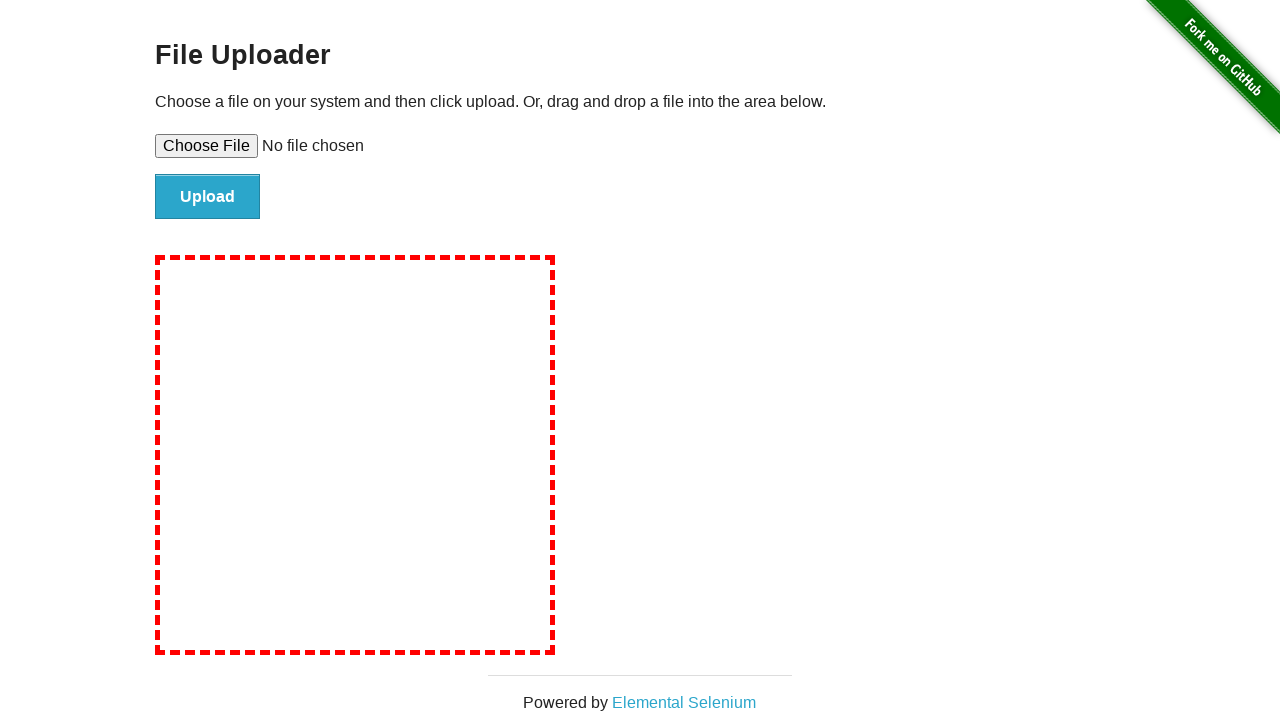

Set input file to upload: tmp6y873gmt.txt
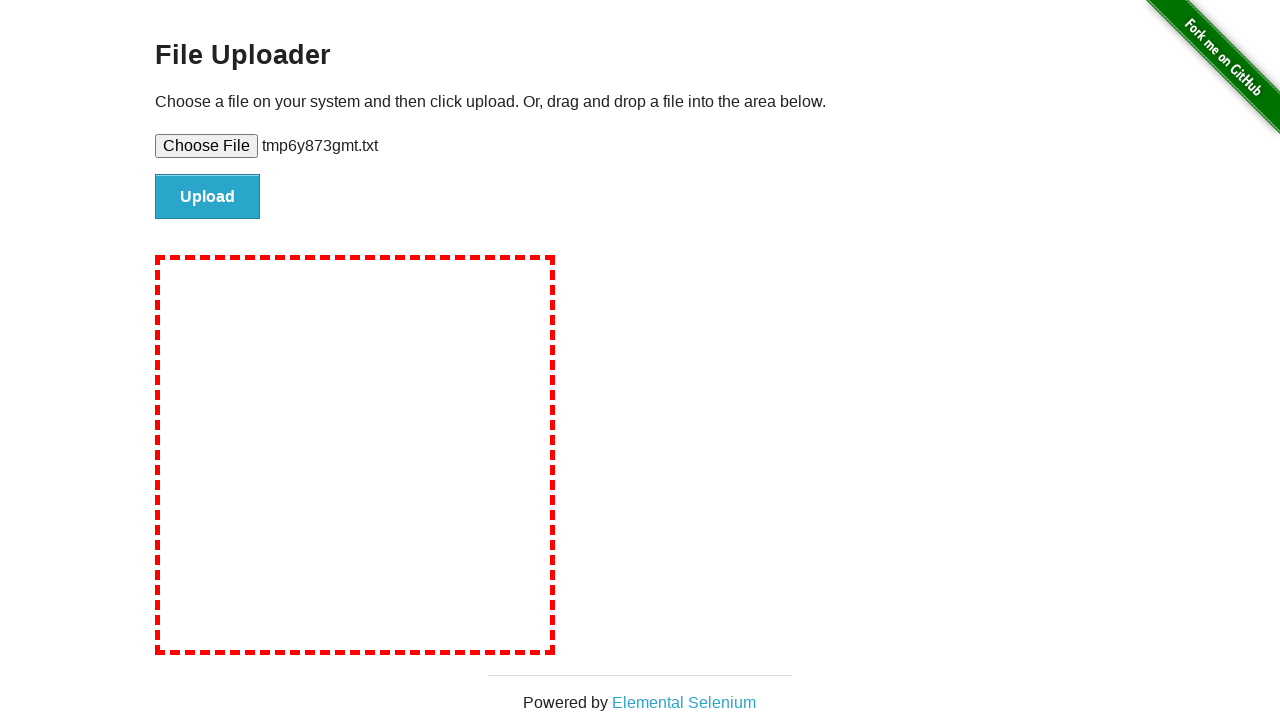

Clicked file submit button at (208, 197) on #file-submit
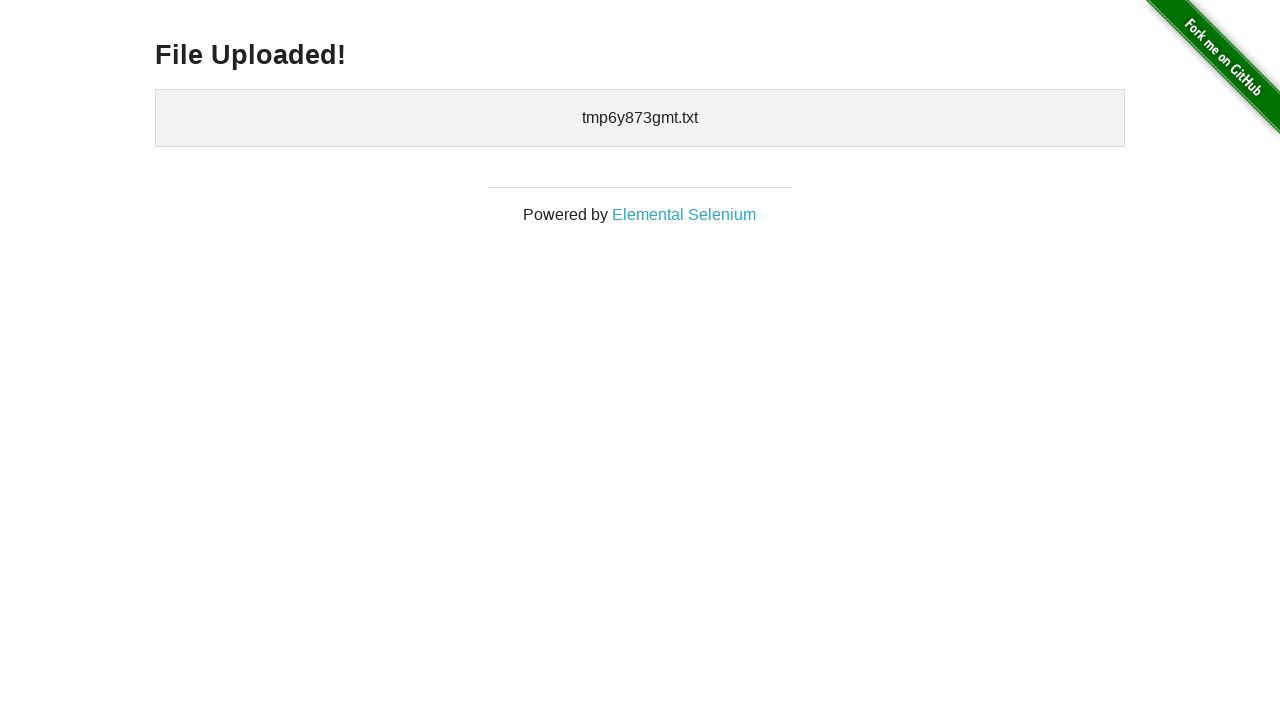

Verified uploaded file confirmation appeared
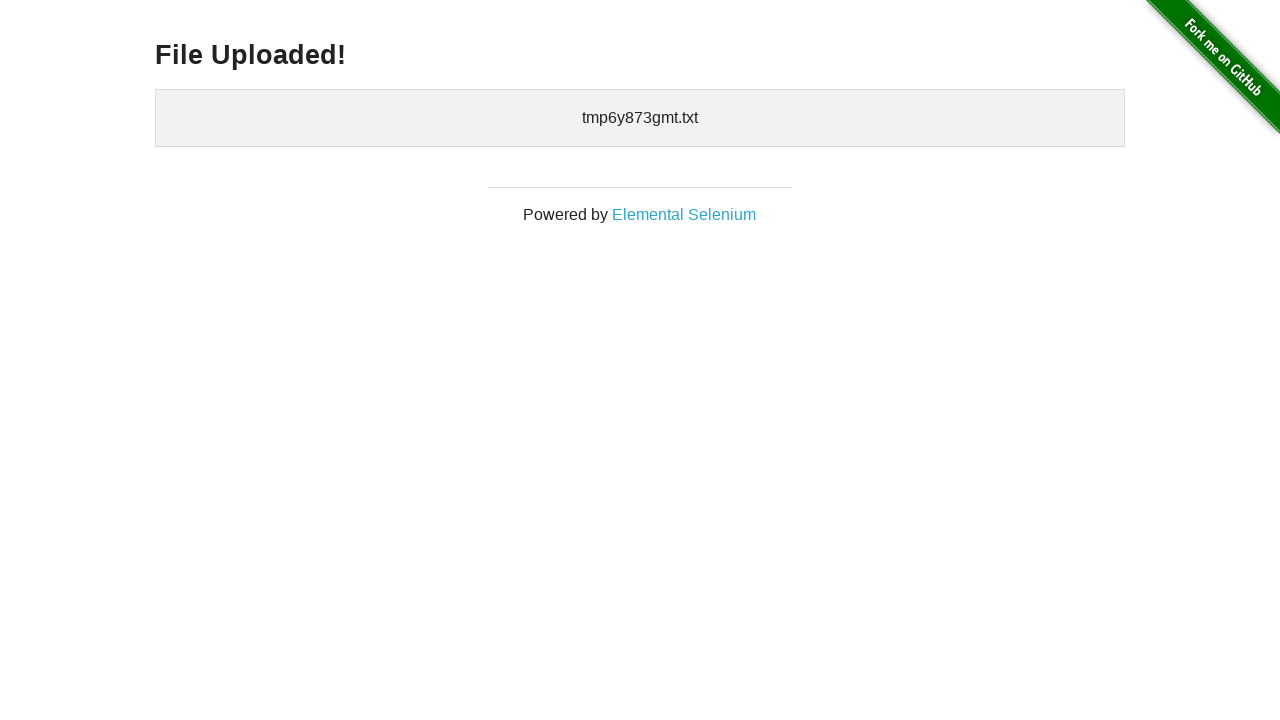

Cleaned up temporary test file
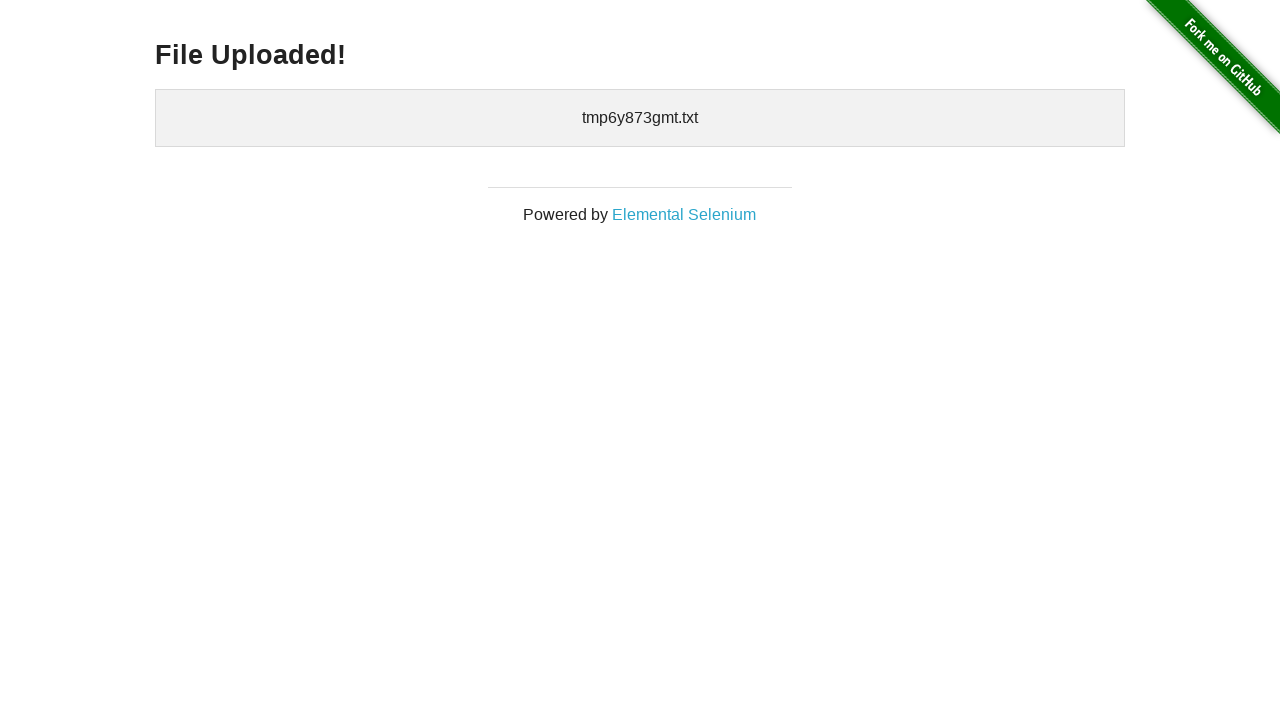

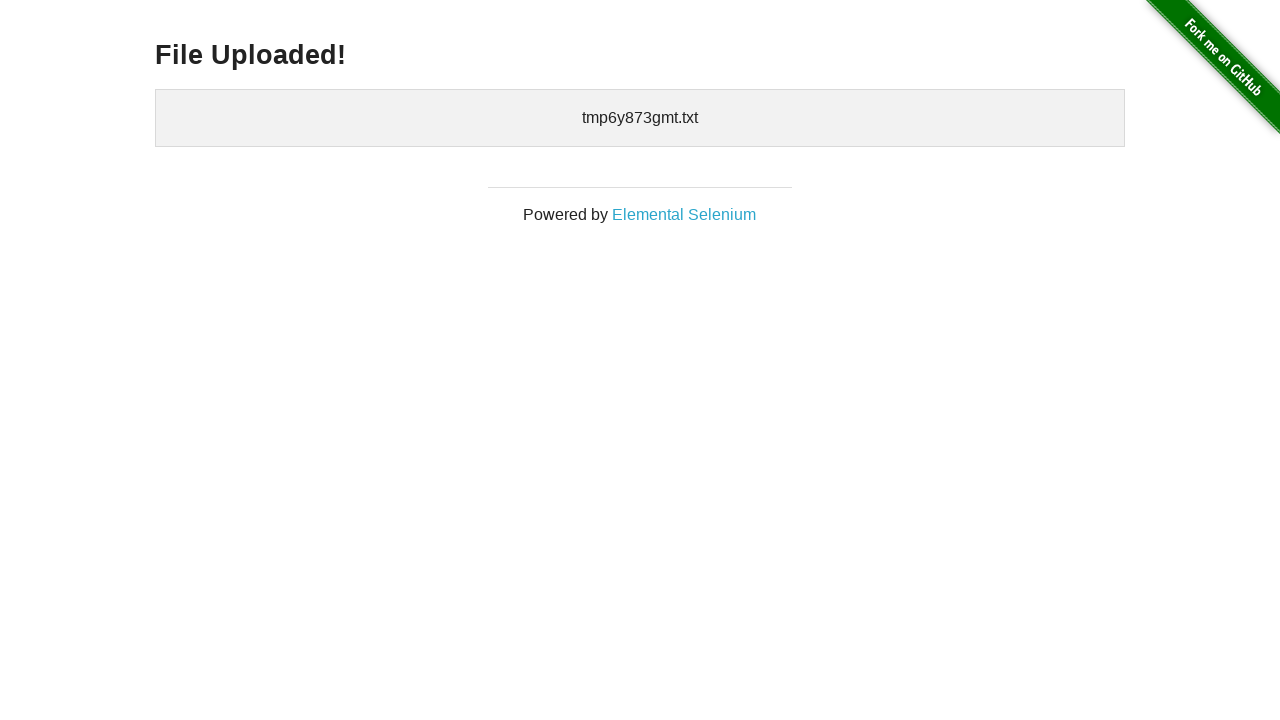